Tests multiple JavaScript operations including clicking a link, page refresh, navigation to a new page, and handling a JavaScript alert dialog.

Starting URL: https://the-internet.herokuapp.com/dynamic_content?with_content=static

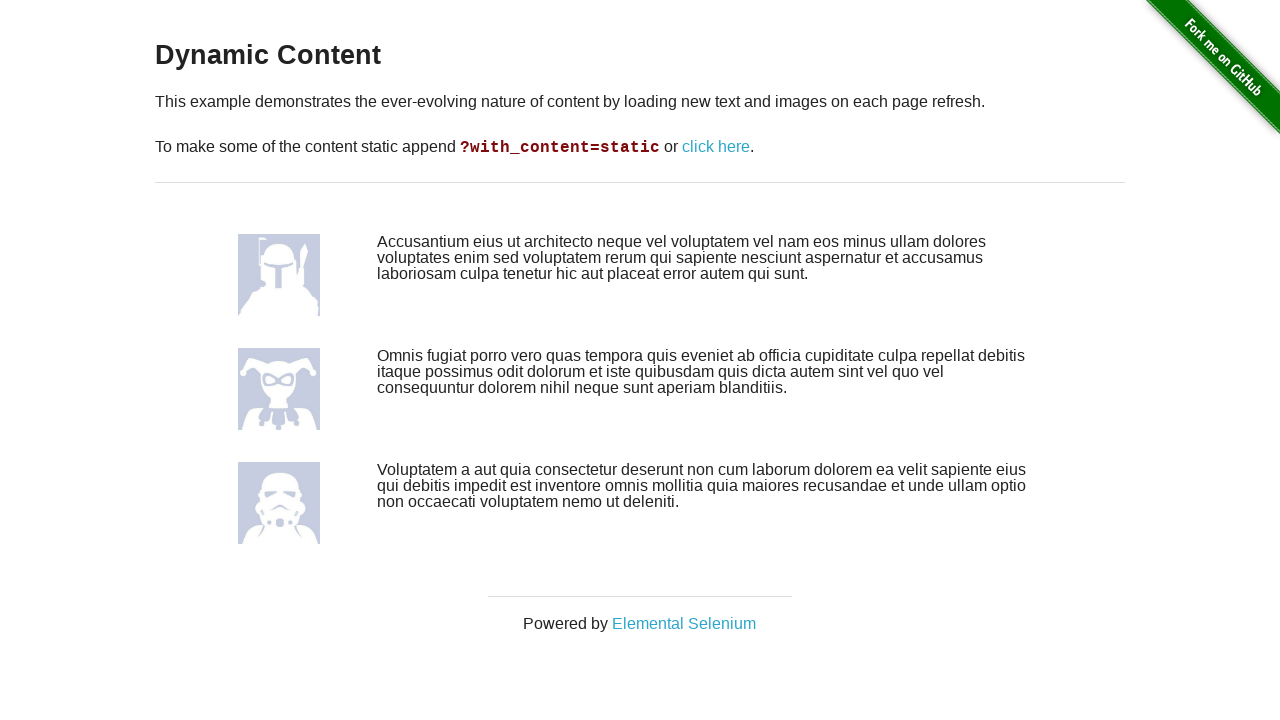

Clicked 'click here' link at (716, 147) on text=click here
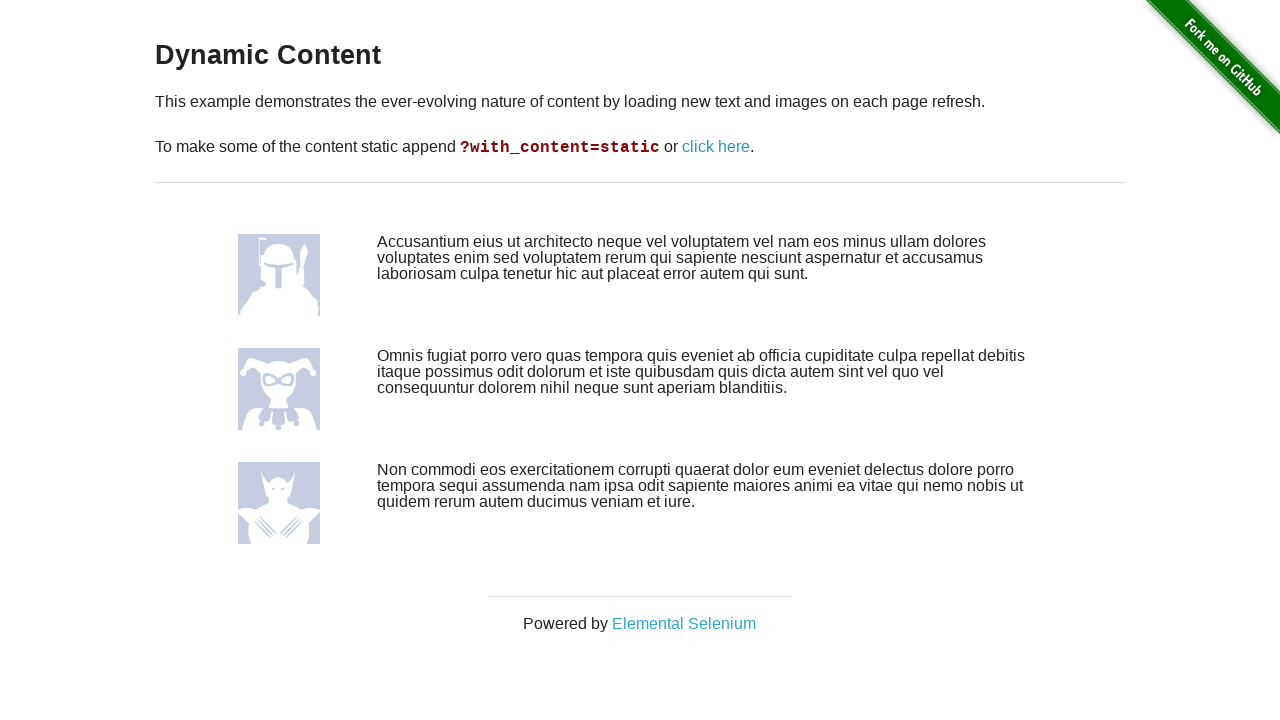

Waited for page to reach network idle state
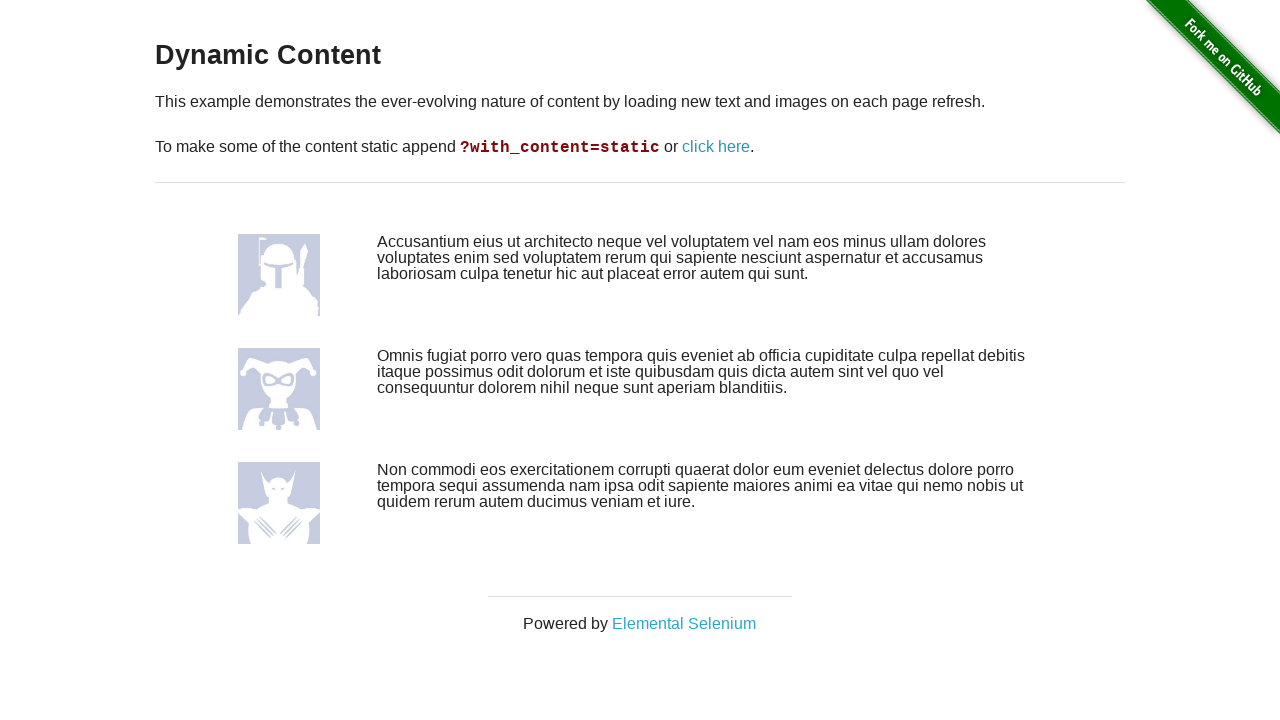

Reloaded the page
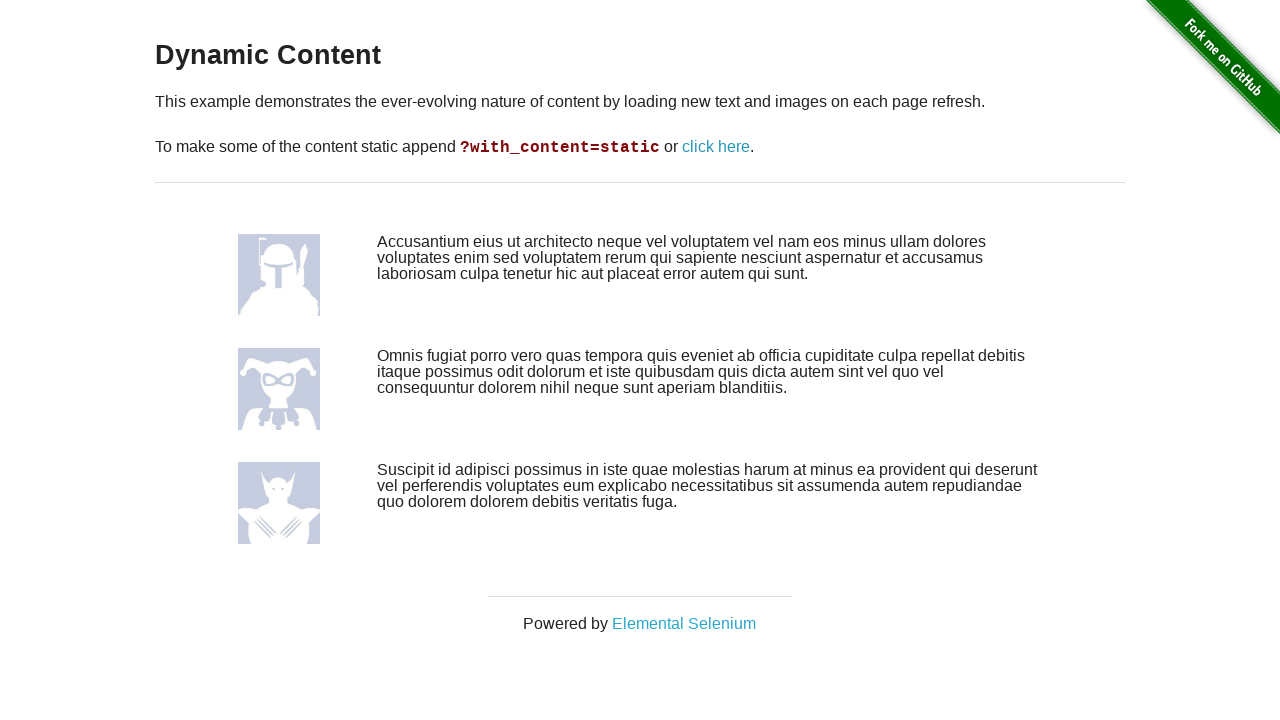

Waited for page to reach network idle state after reload
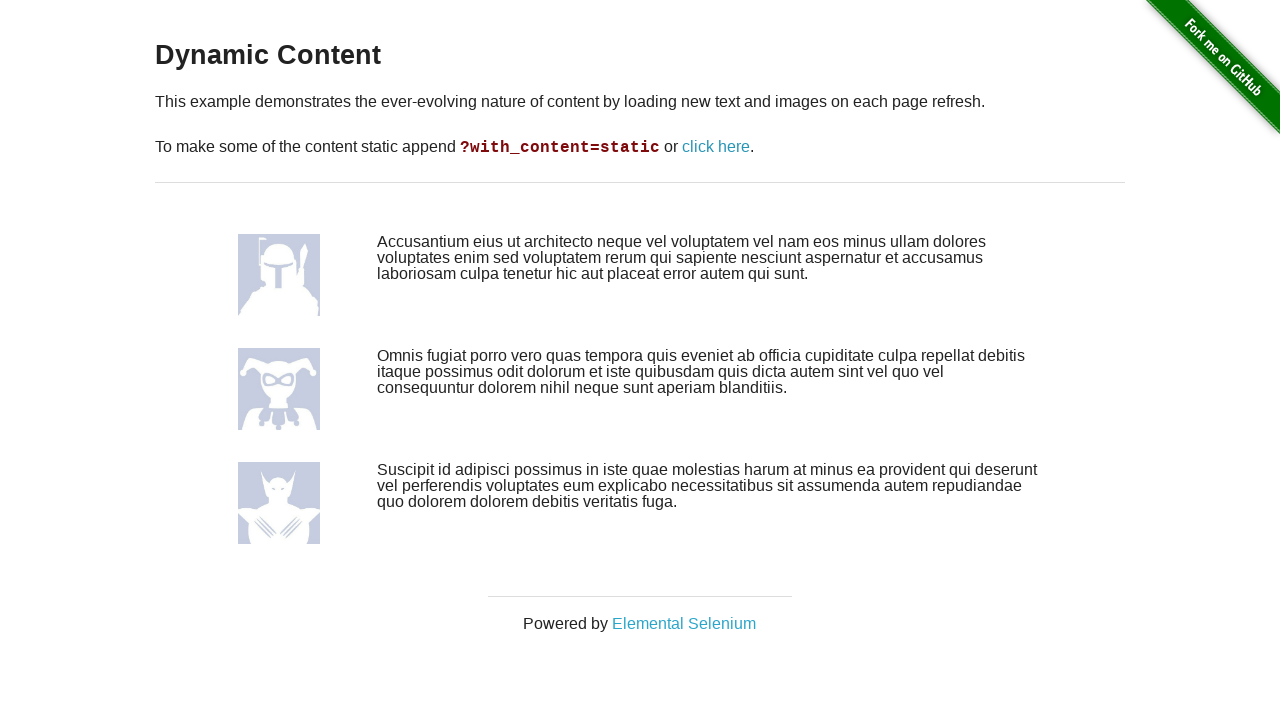

Navigated to JavaScript alerts page
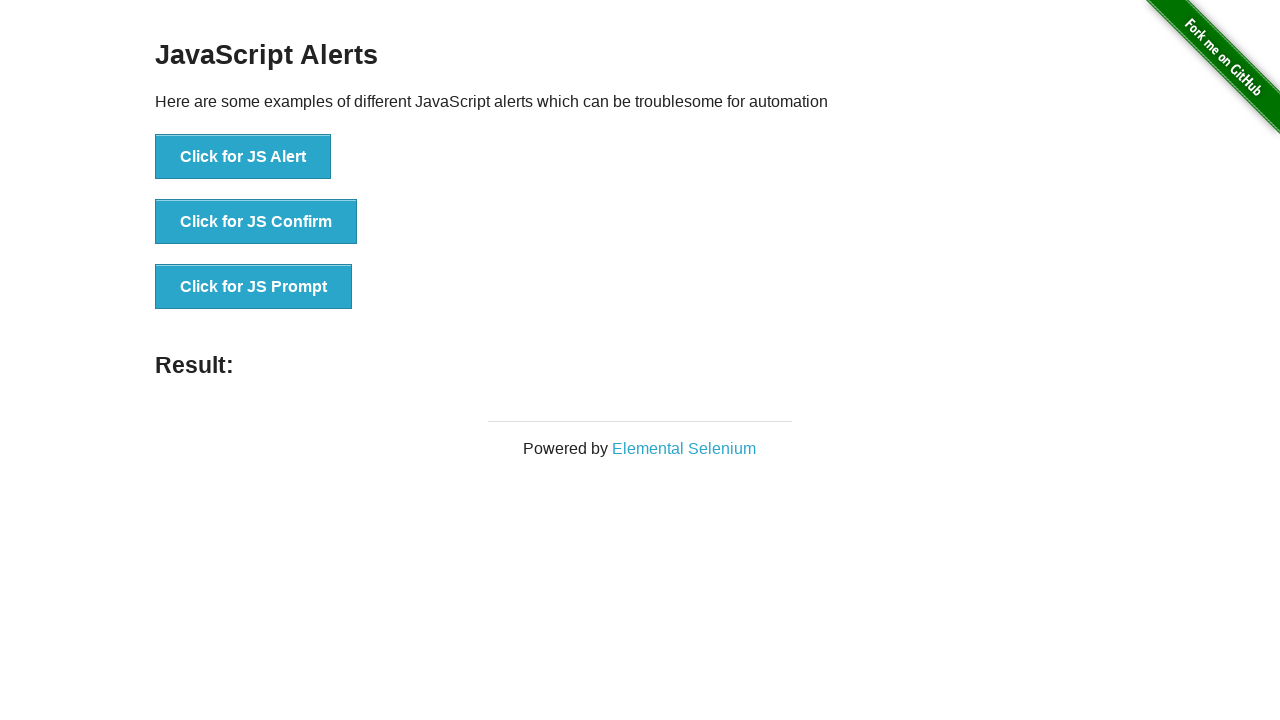

Waited for JavaScript alerts page to load
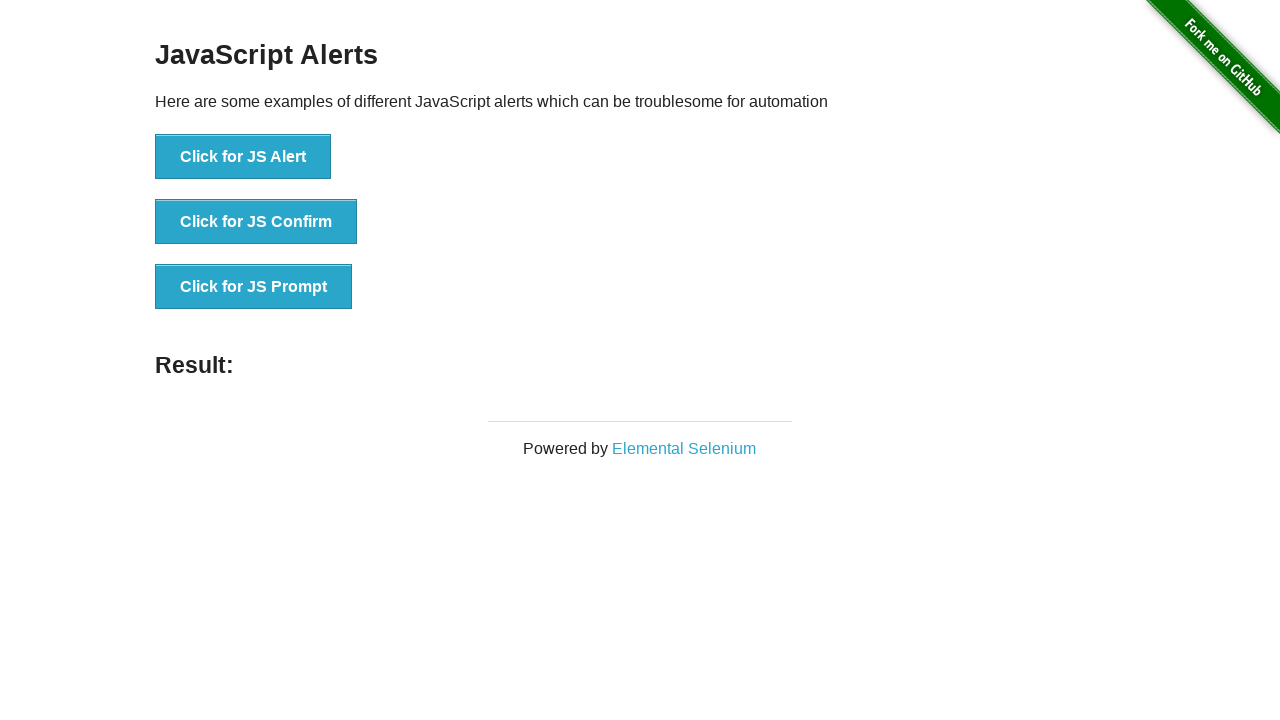

Set up dialog handler to accept alerts with message 'NEW ALERT'
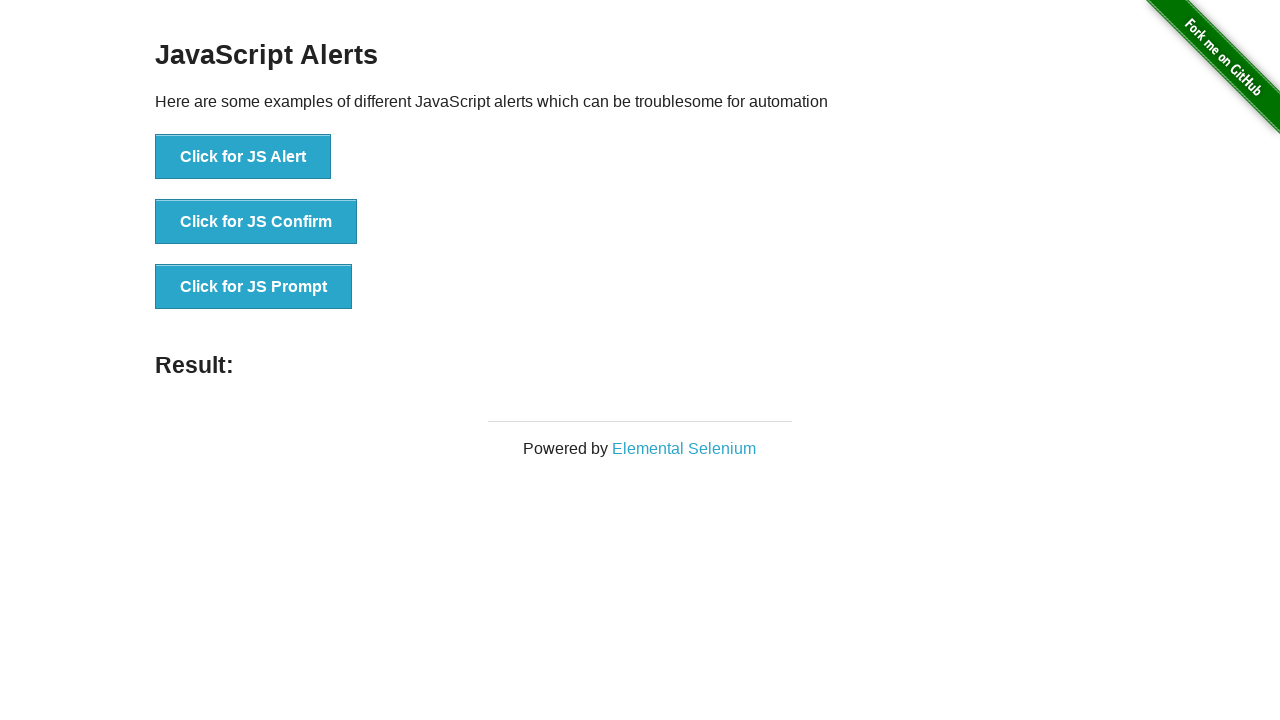

Triggered custom JavaScript alert with message 'NEW ALERT'
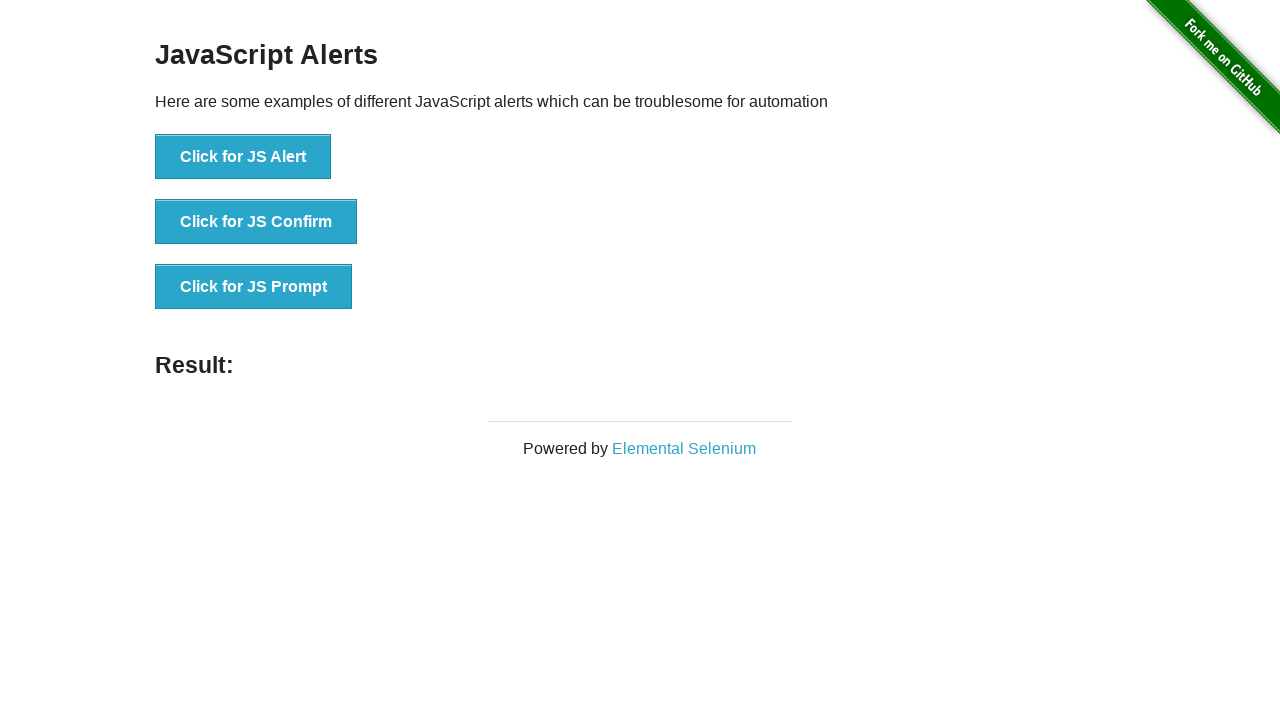

Waited 500ms to ensure alert dialog was handled
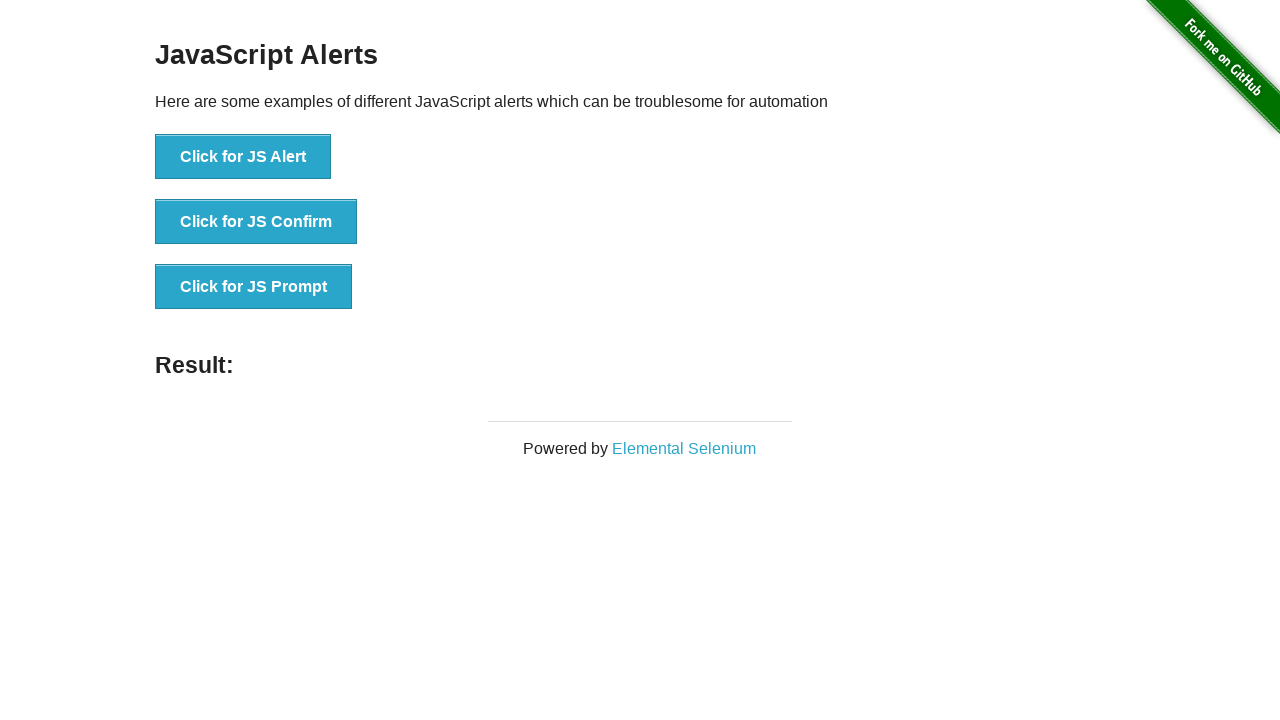

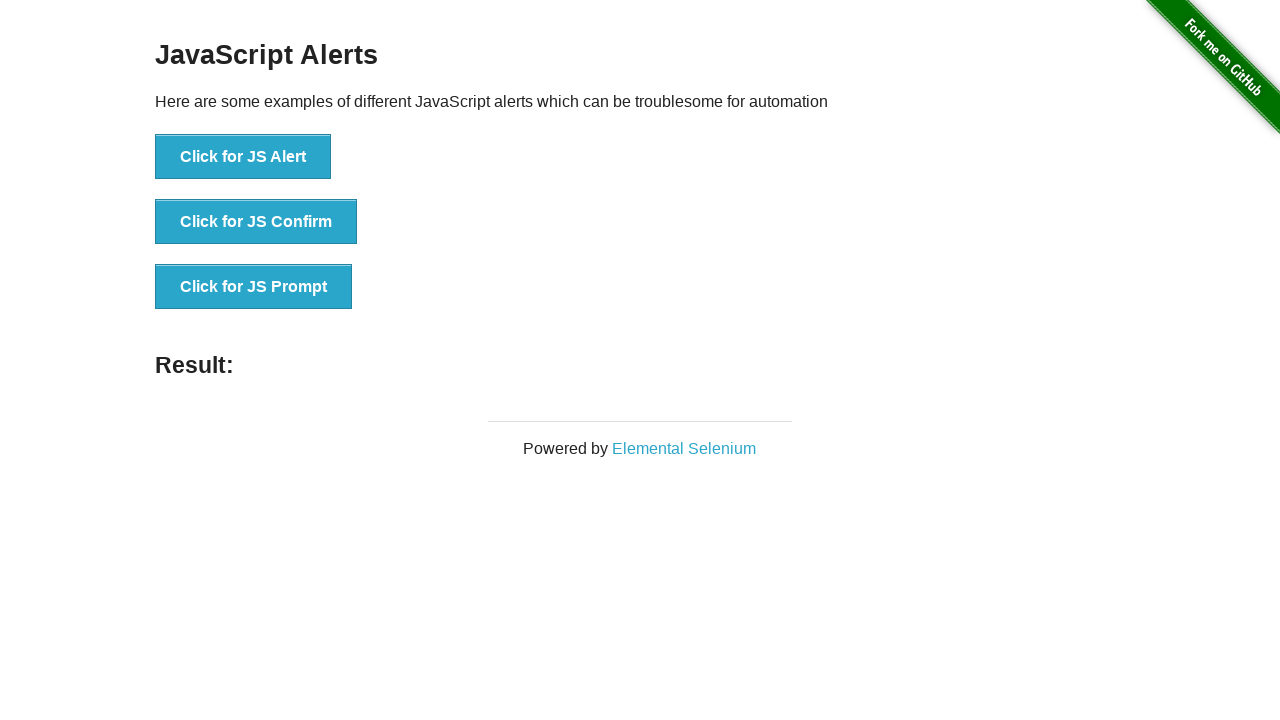